Tests browser page refresh functionality by navigating to a test page that displays timestamps, refreshing the page, and verifying the timestamp values update correctly.

Starting URL: https://testpages.herokuapp.com/styled/refresh

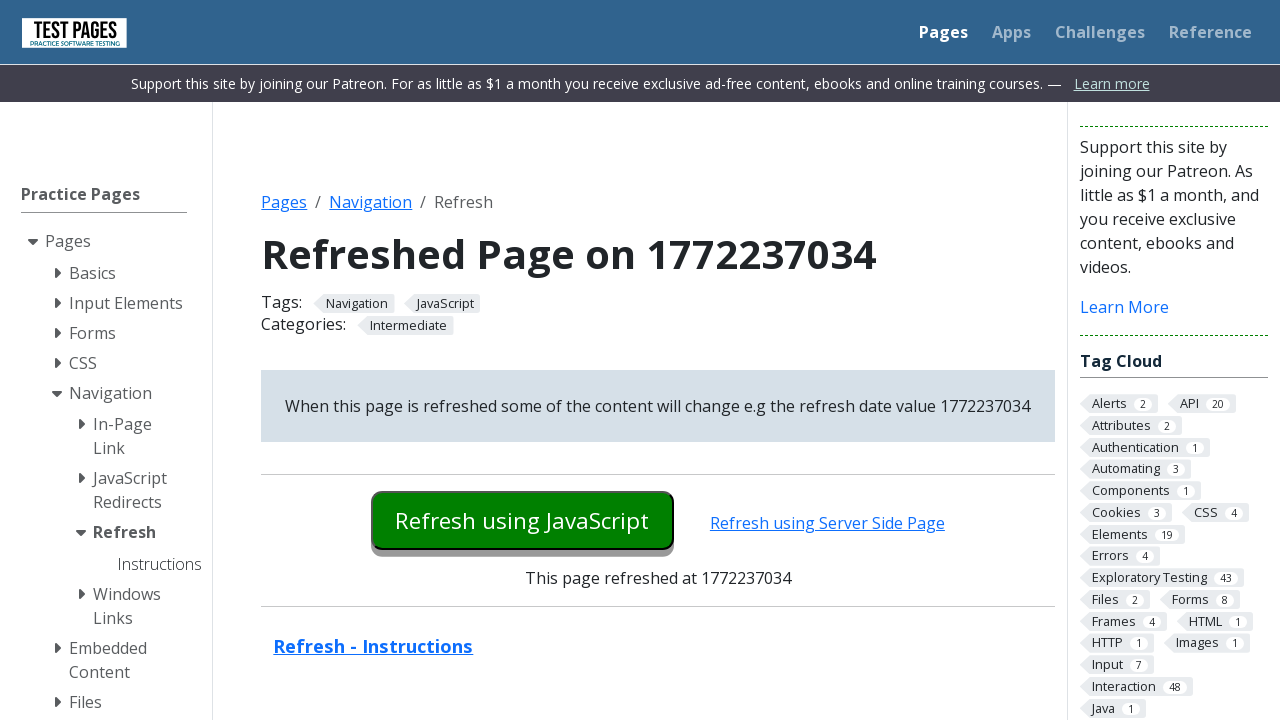

Retrieved initial timestamp from refresh date element
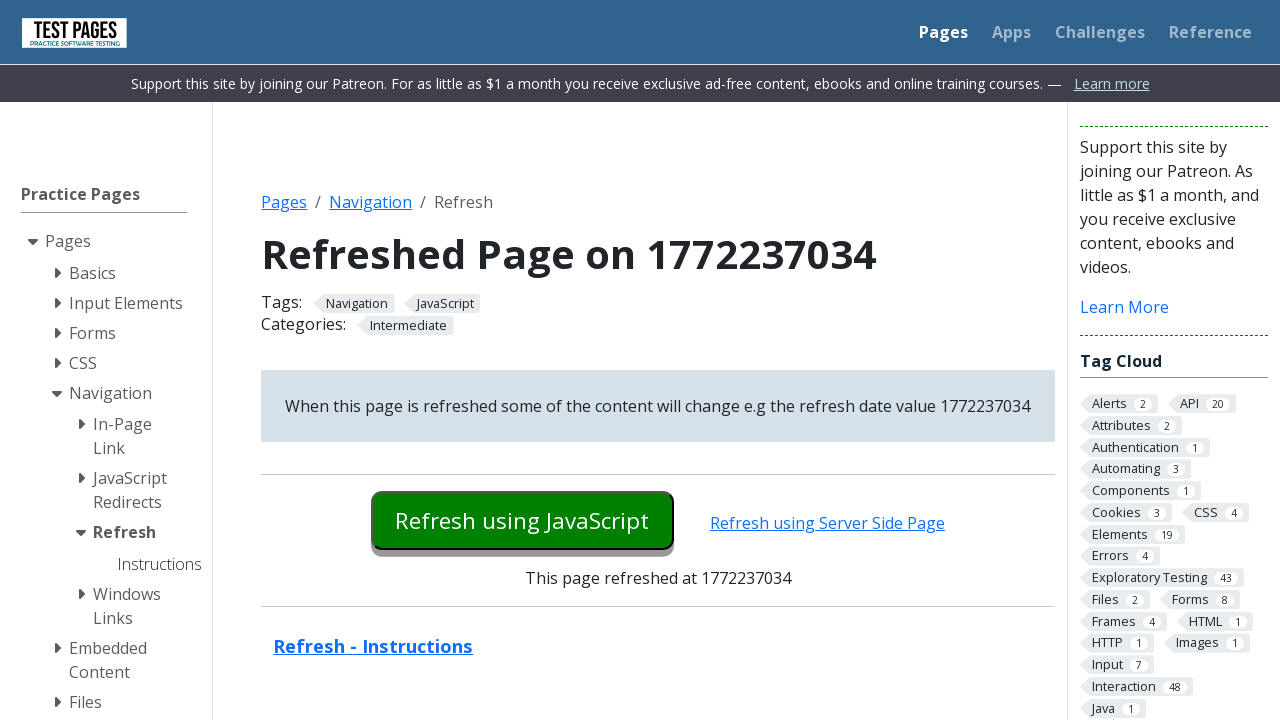

Waited 2 seconds before refresh
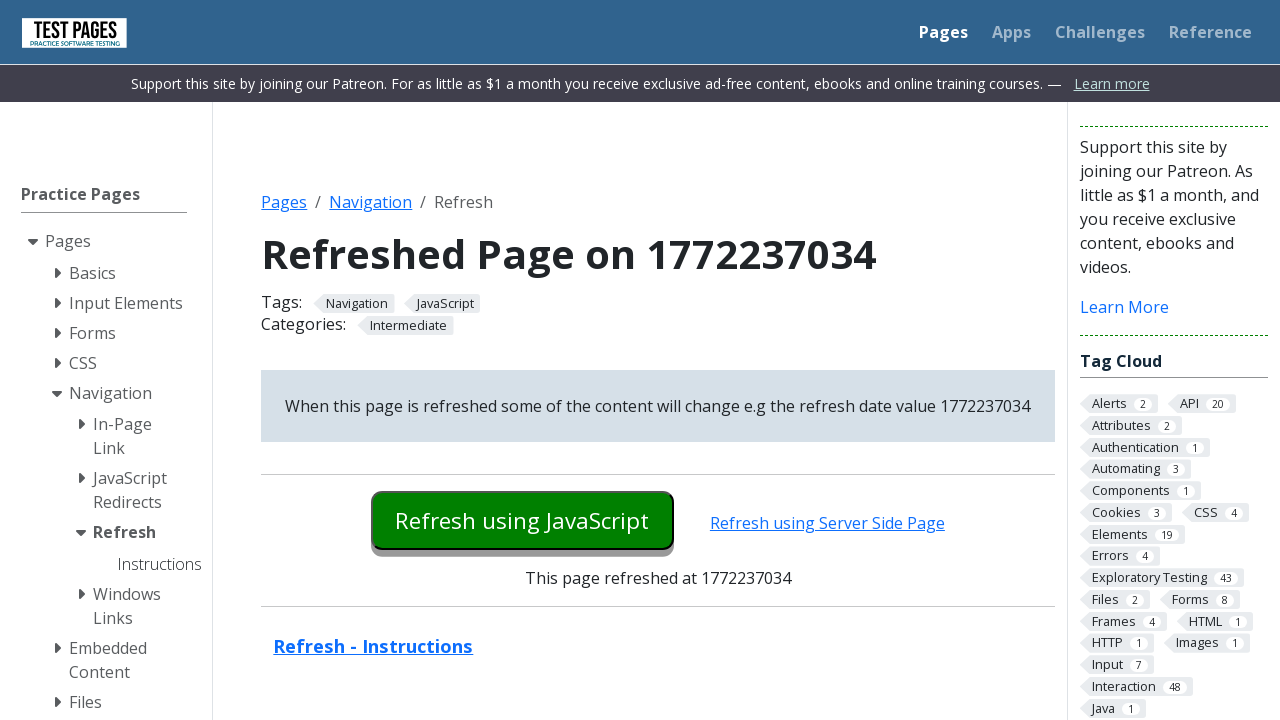

Reloaded the page
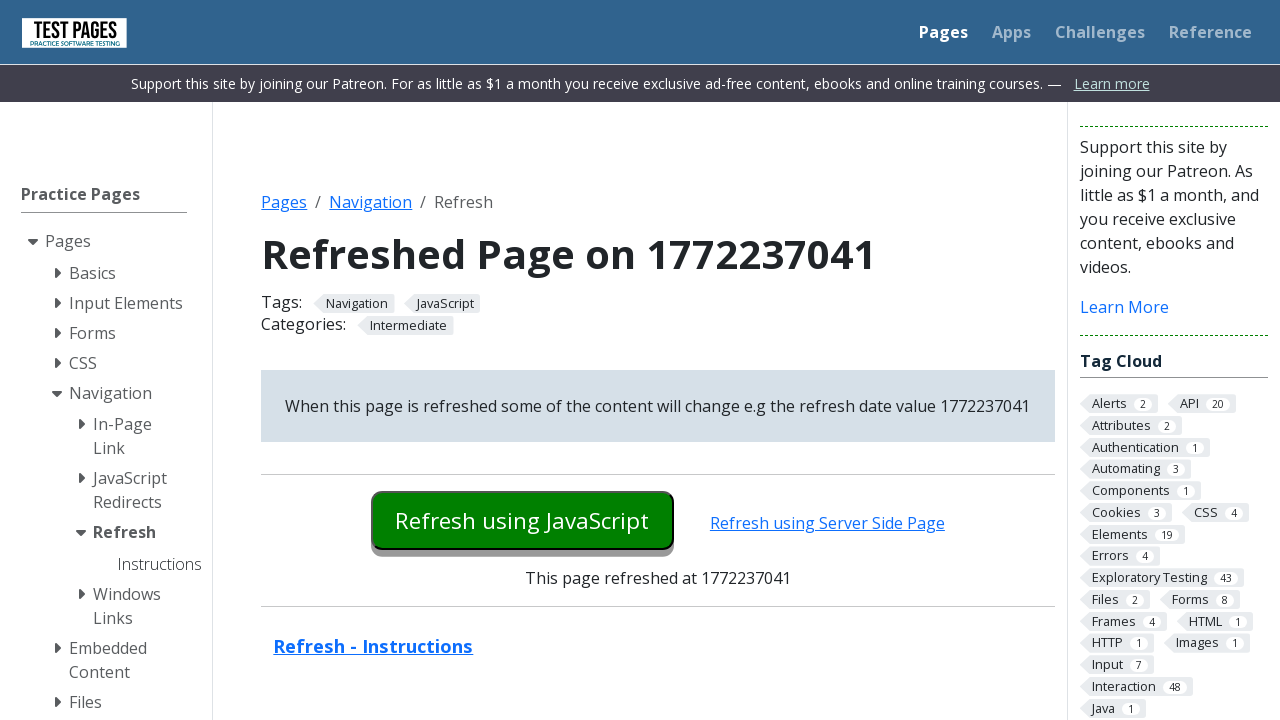

Waited 2 seconds for page reload to complete
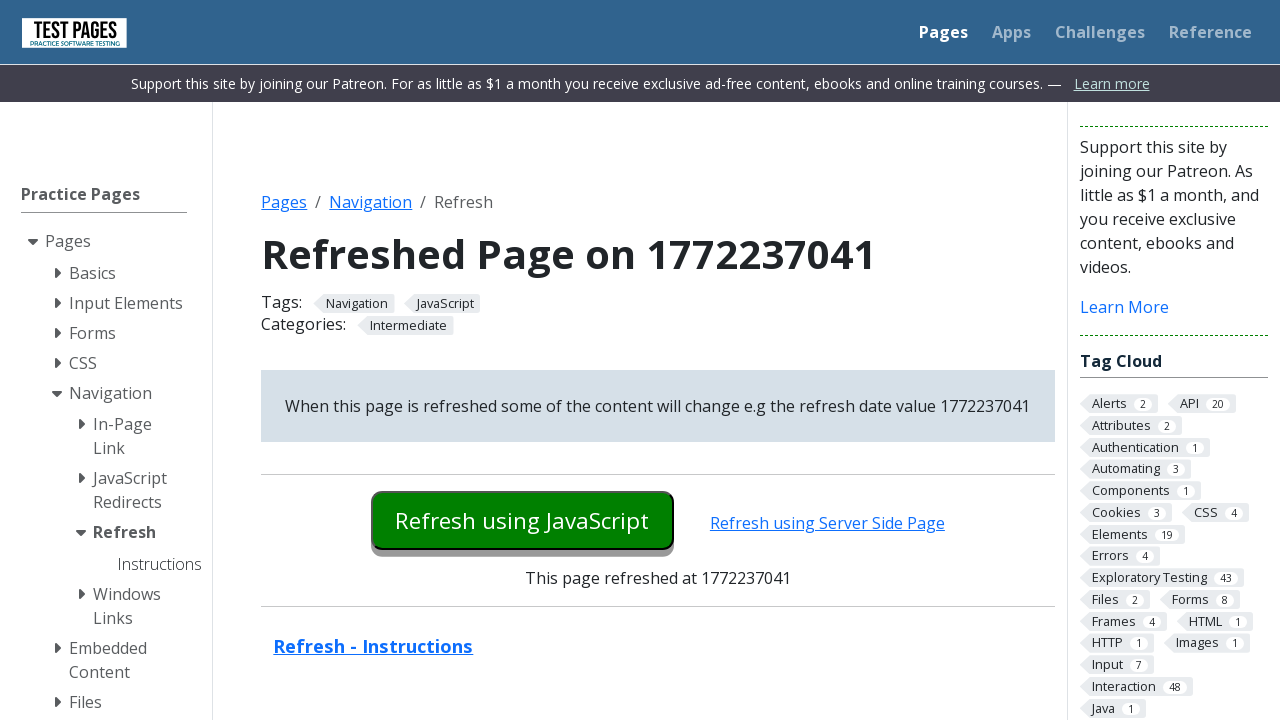

Retrieved new timestamp after page refresh
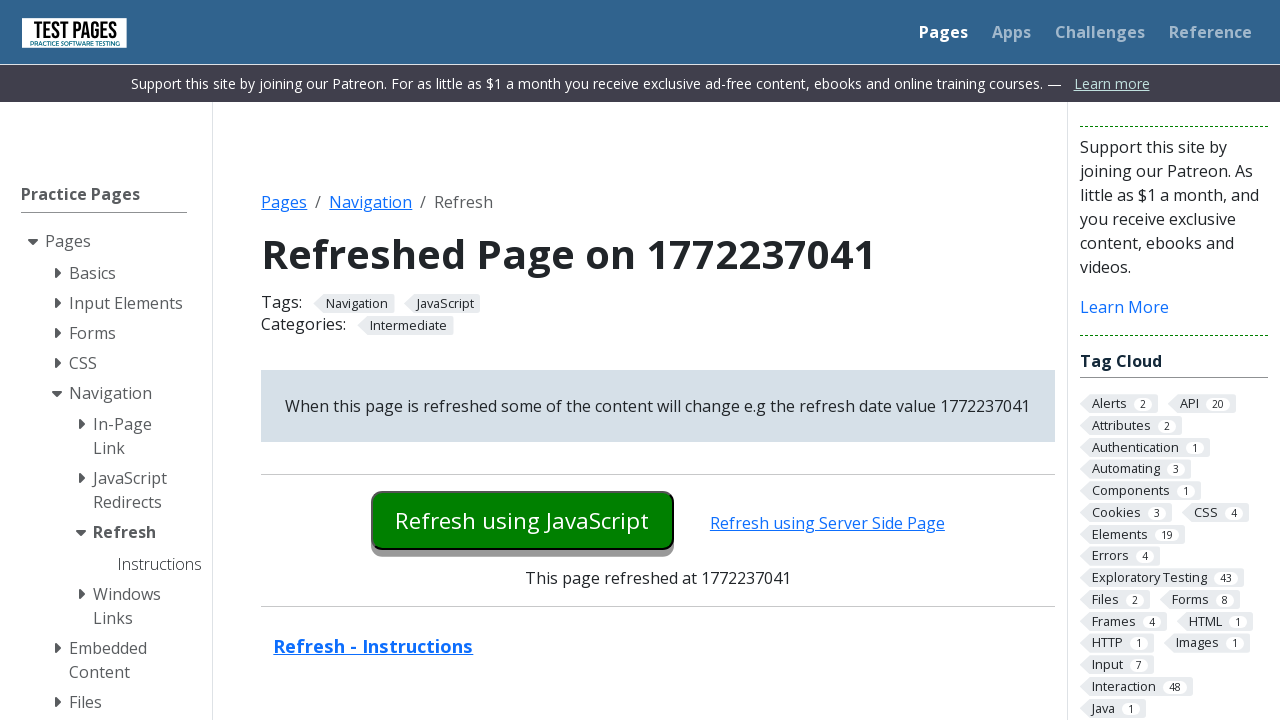

Verified refresh date element is present on reloaded page
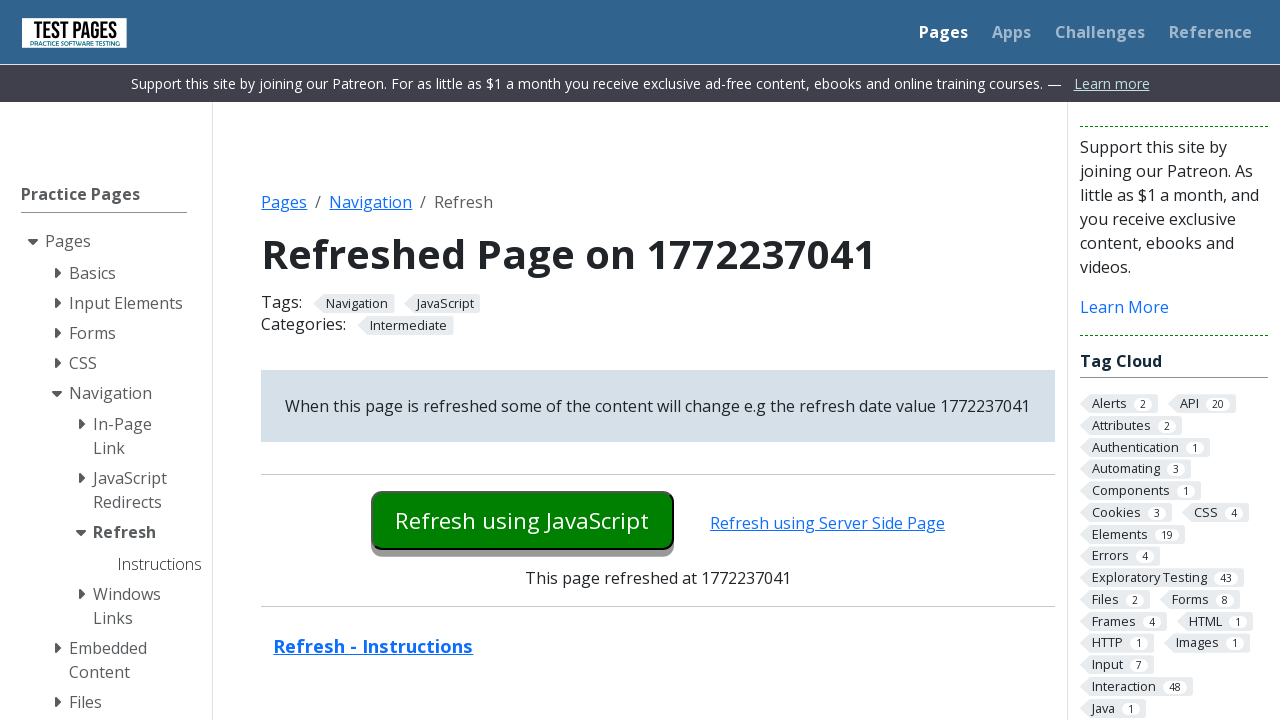

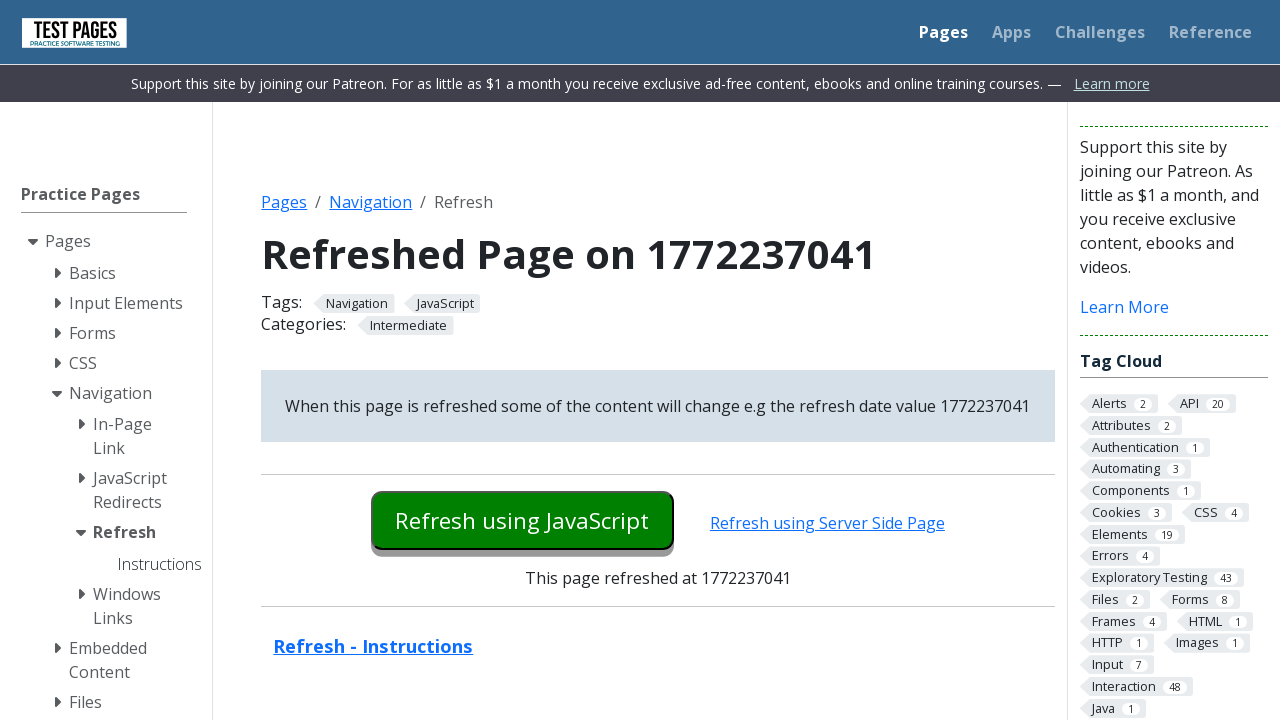